Tests hover functionality by hovering over images and clicking on user profile links

Starting URL: https://the-internet.herokuapp.com/hovers

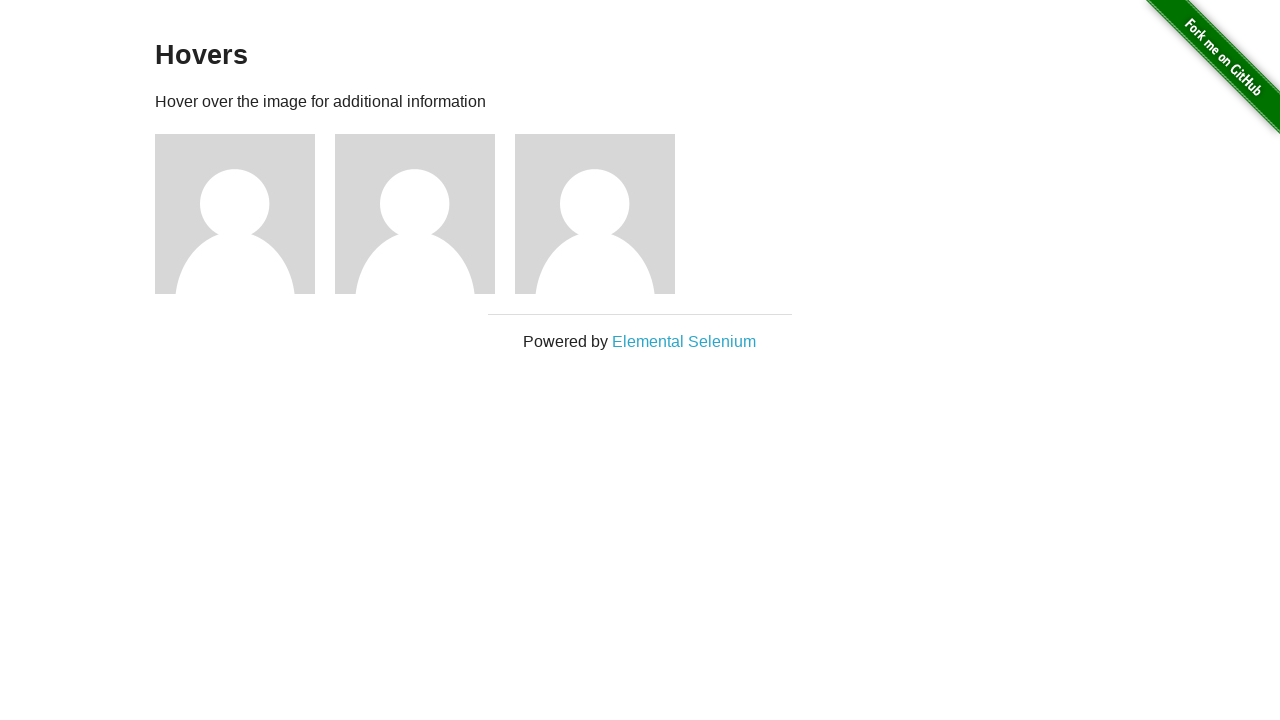

Located all figure elements on hovers page
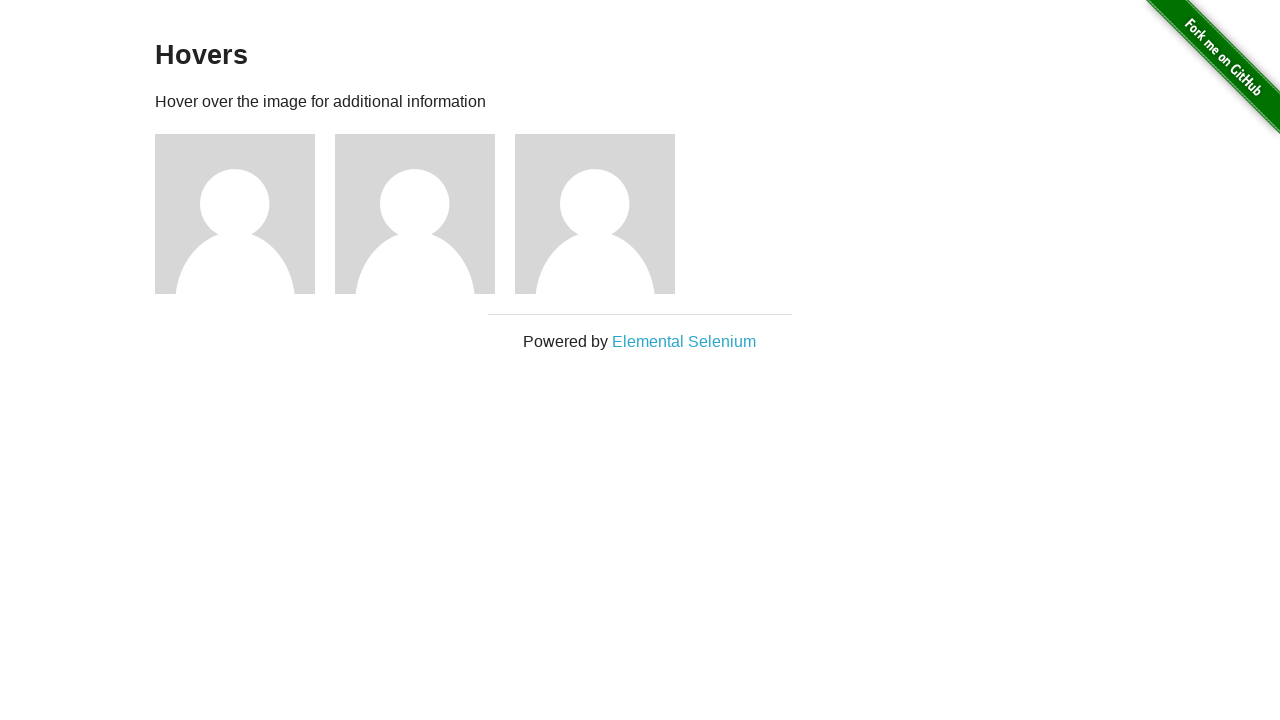

Hovered over figure 1 at (245, 214) on .figure >> nth=0
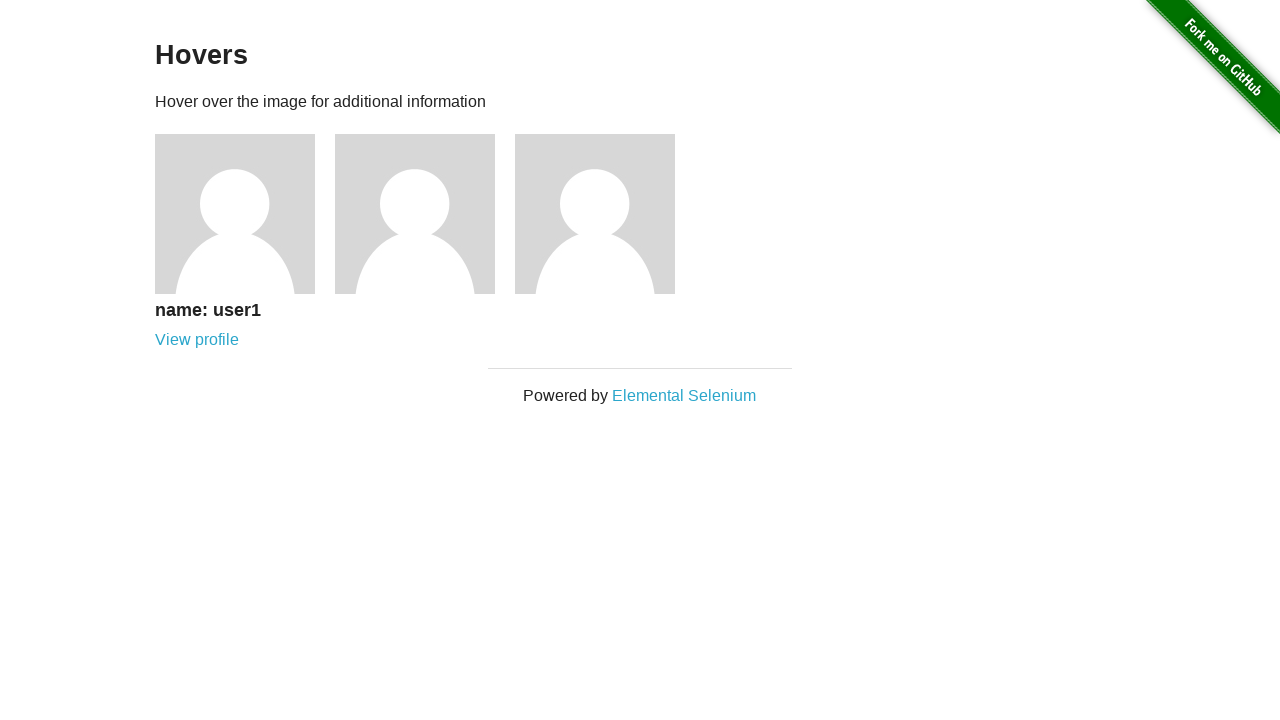

Clicked user profile link for user 1 at (197, 340) on a[href='/users/1']
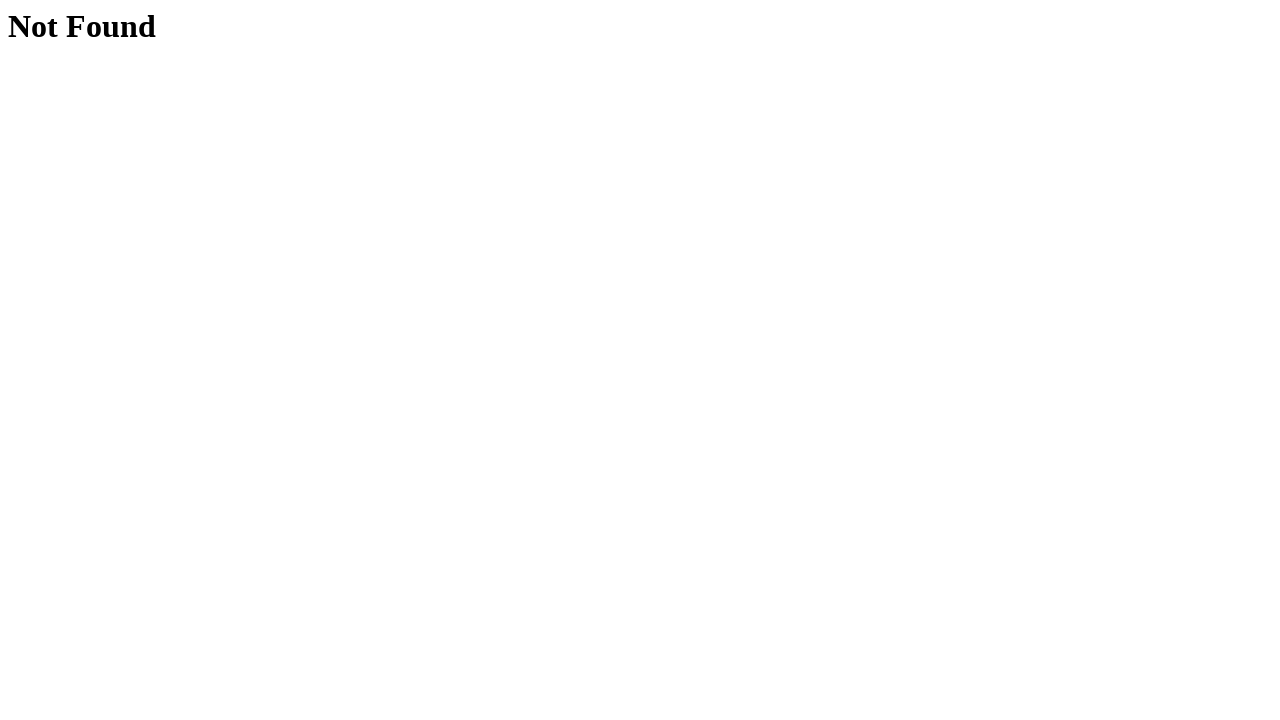

Navigated back to hovers page
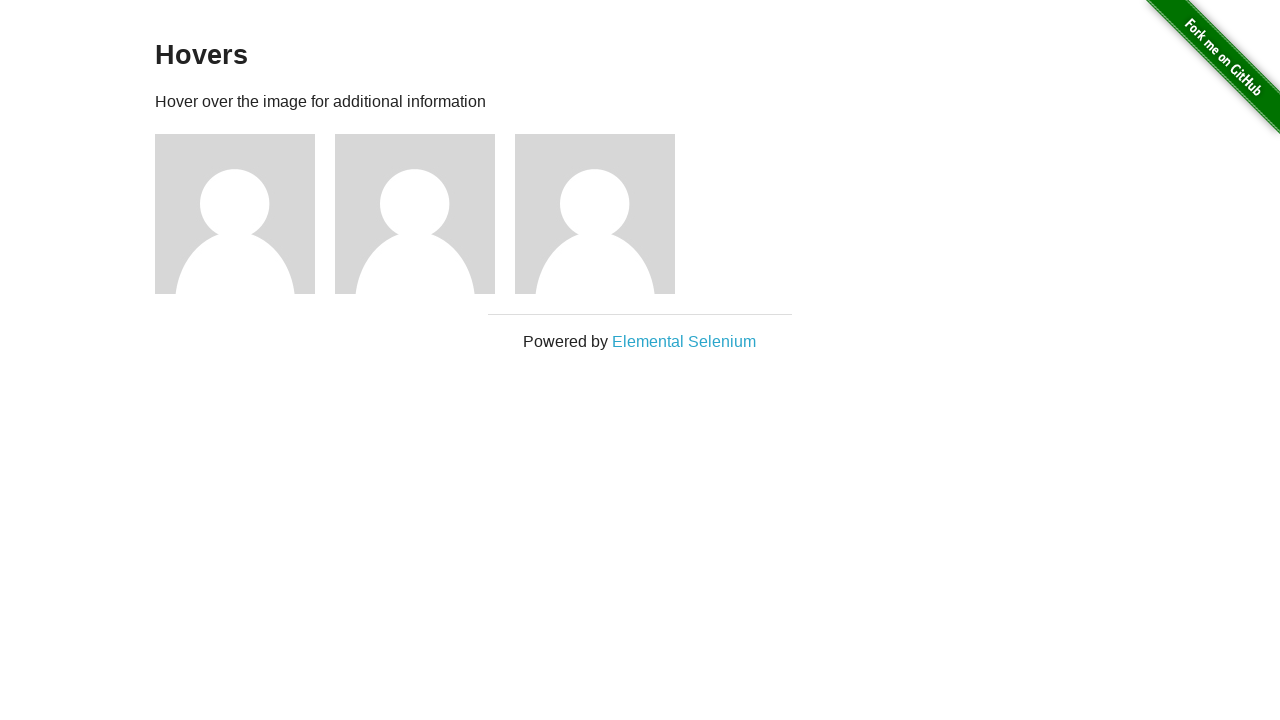

Hovered over figure 2 at (425, 214) on .figure >> nth=1
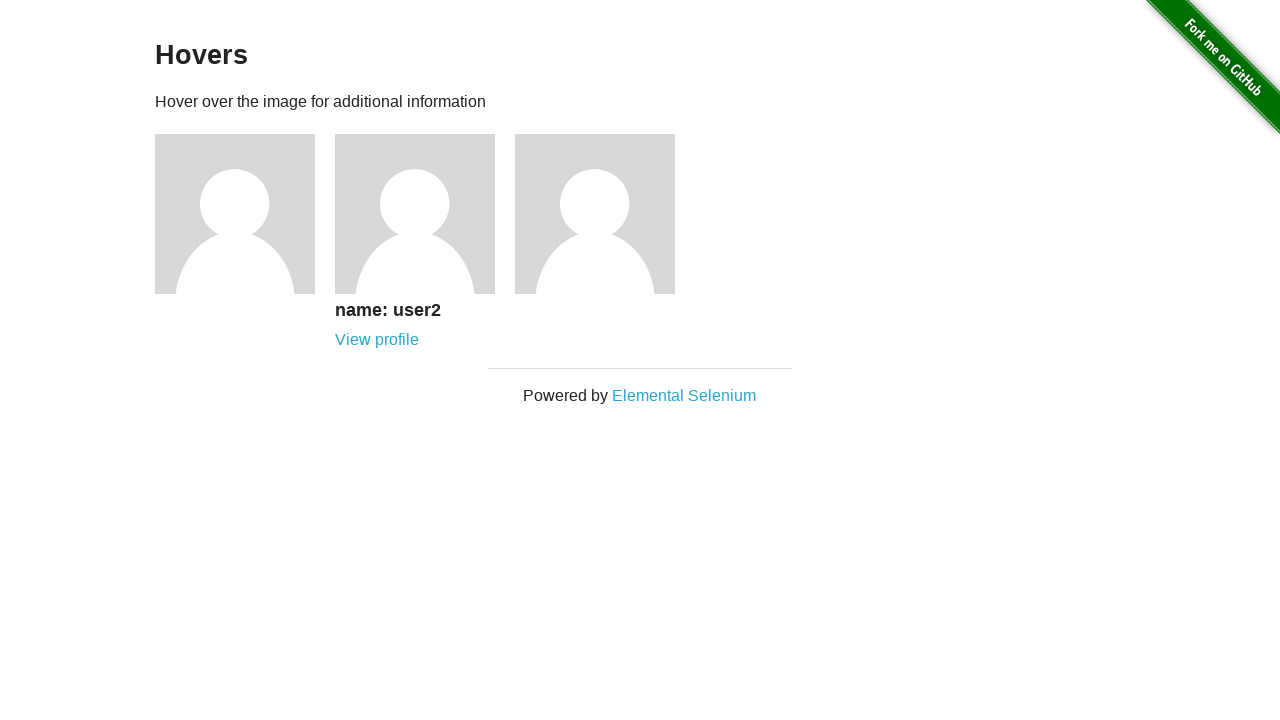

Clicked user profile link for user 2 at (377, 340) on a[href='/users/2']
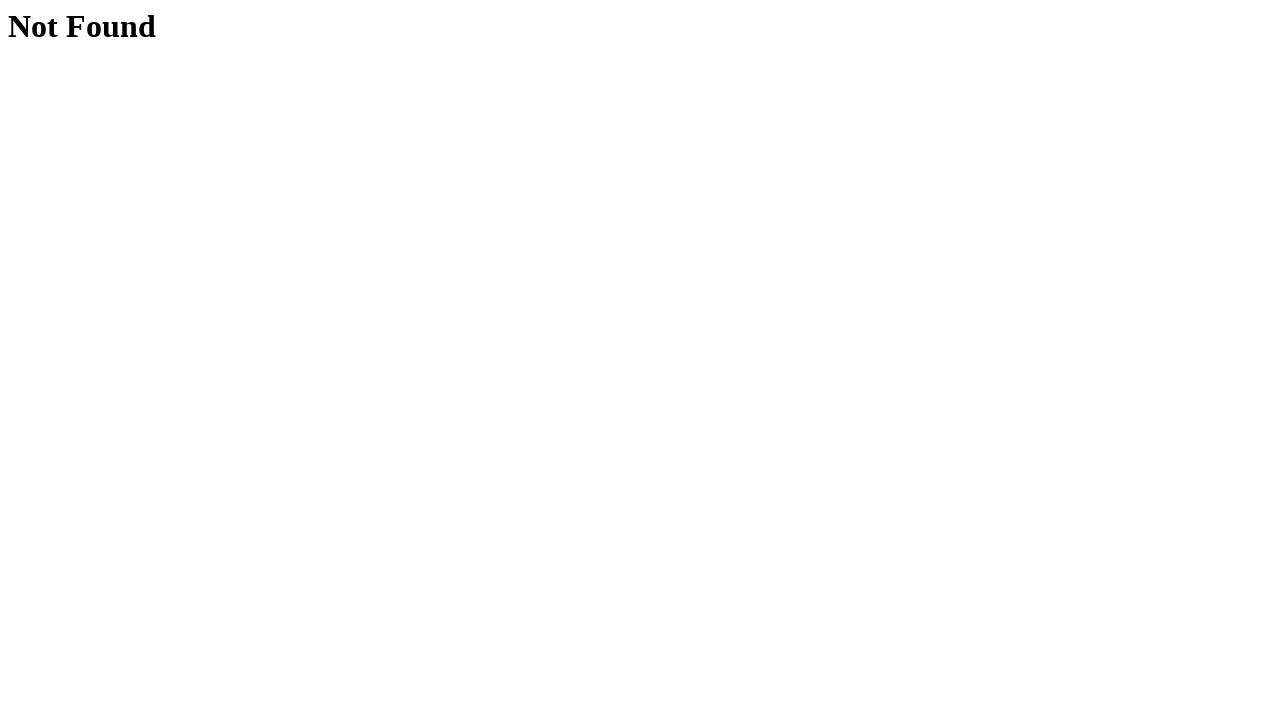

Navigated back to hovers page
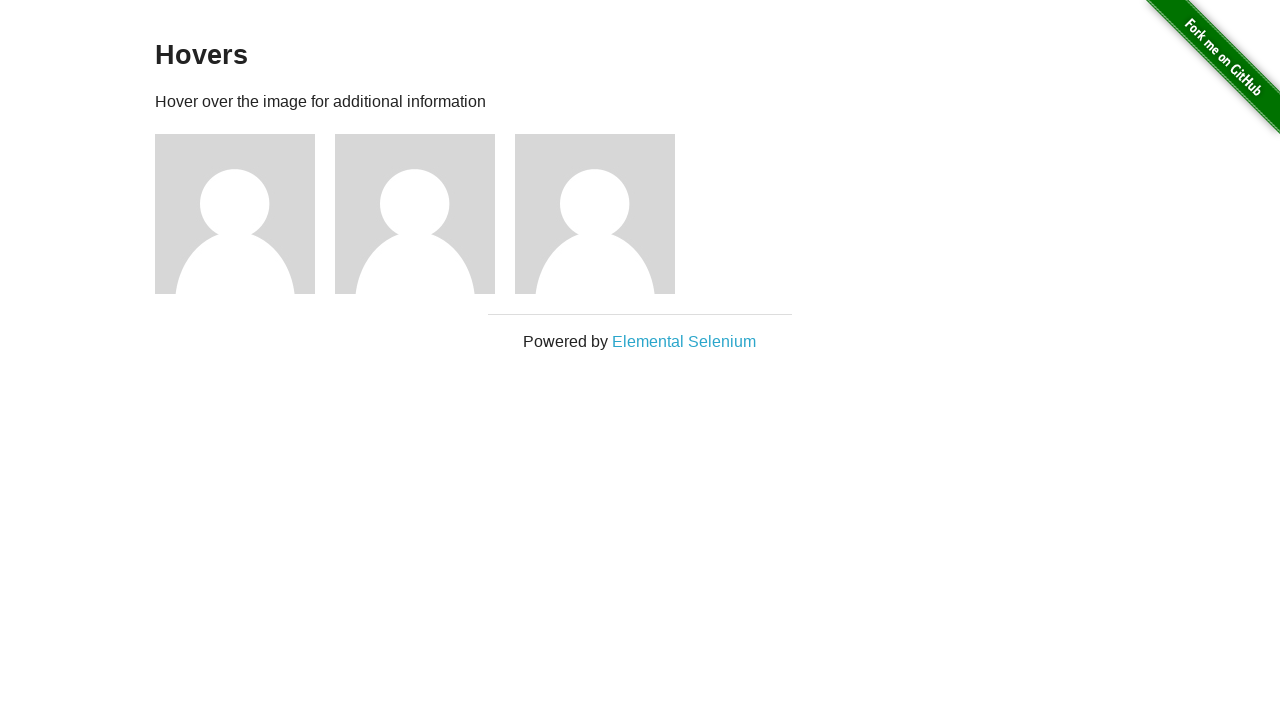

Hovered over figure 3 at (605, 214) on .figure >> nth=2
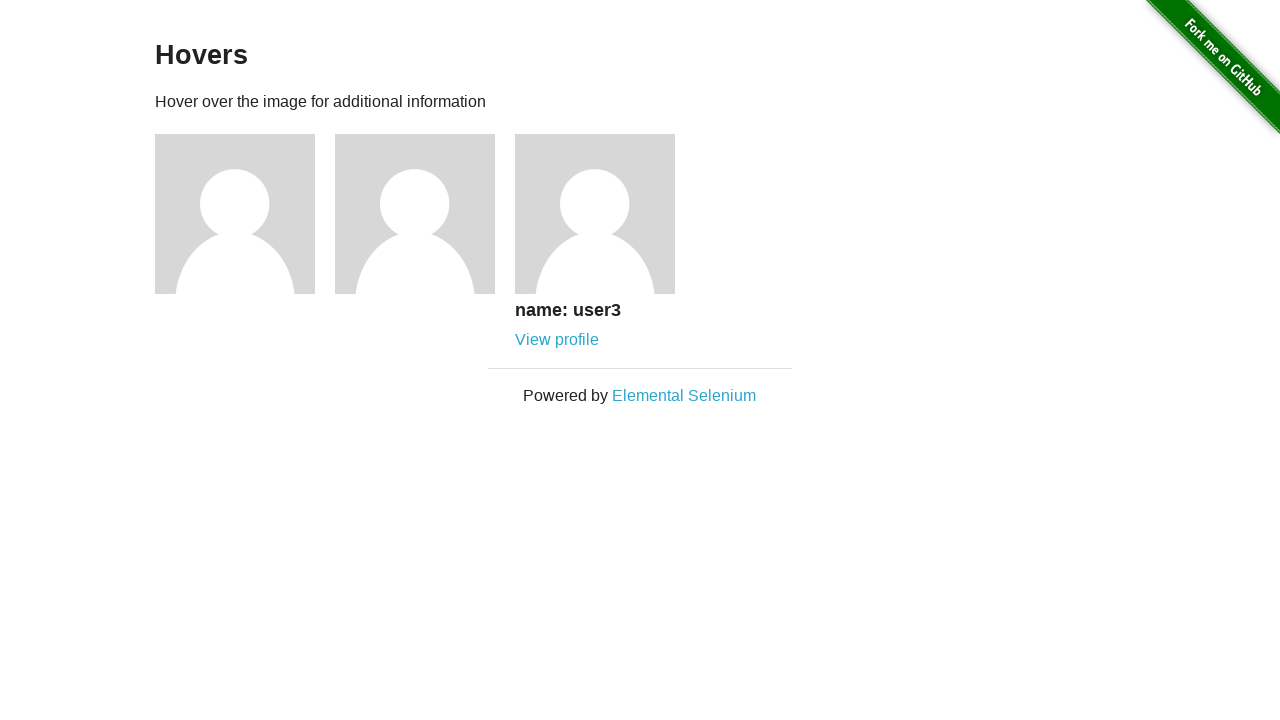

Clicked user profile link for user 3 at (557, 340) on a[href='/users/3']
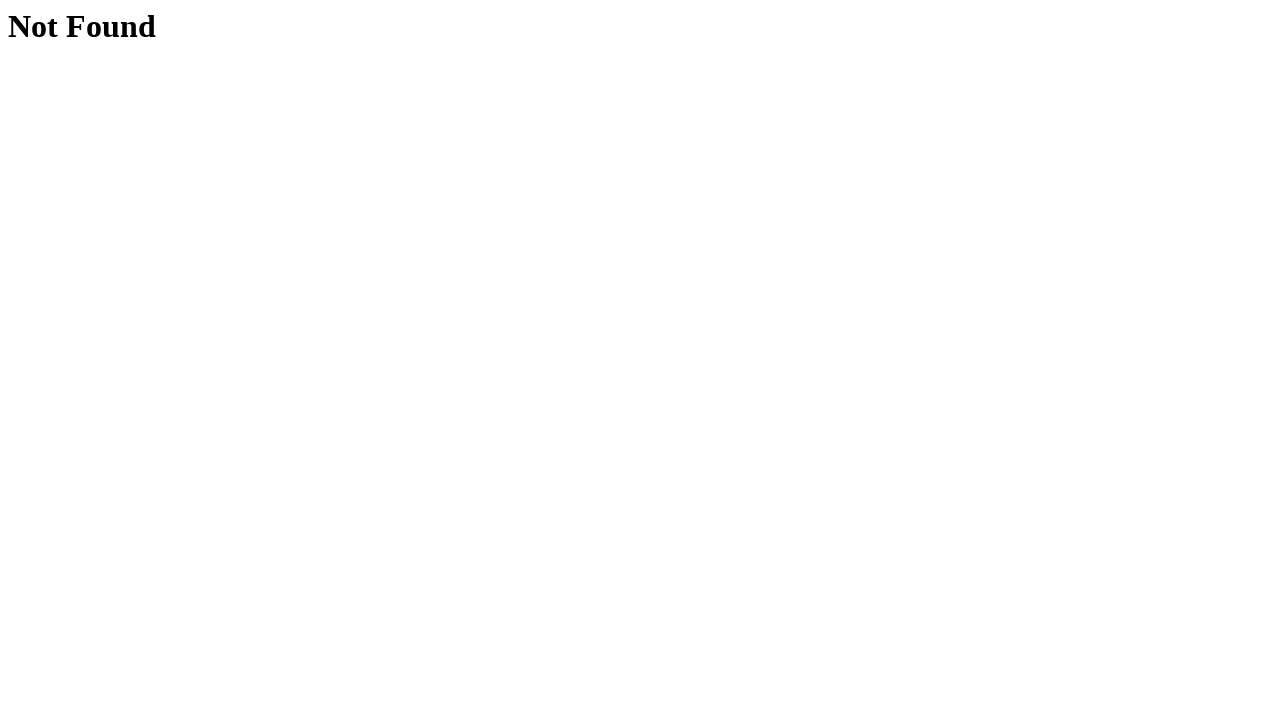

Navigated back to hovers page
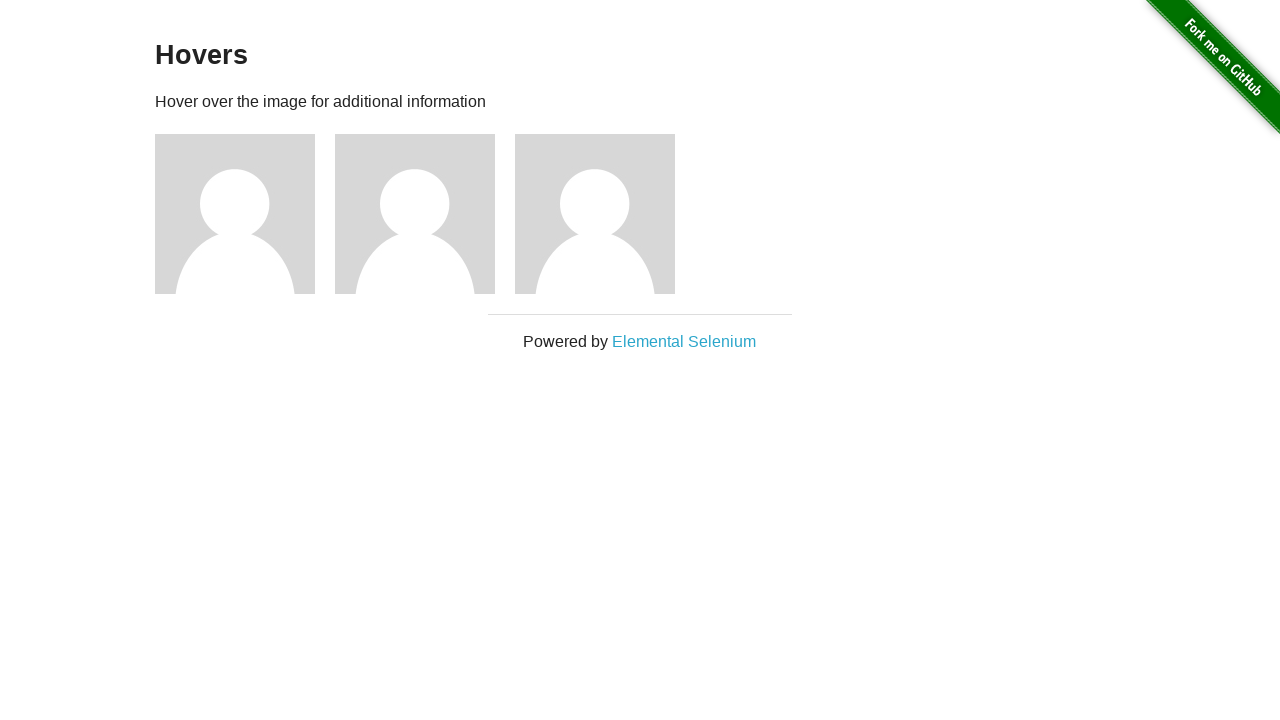

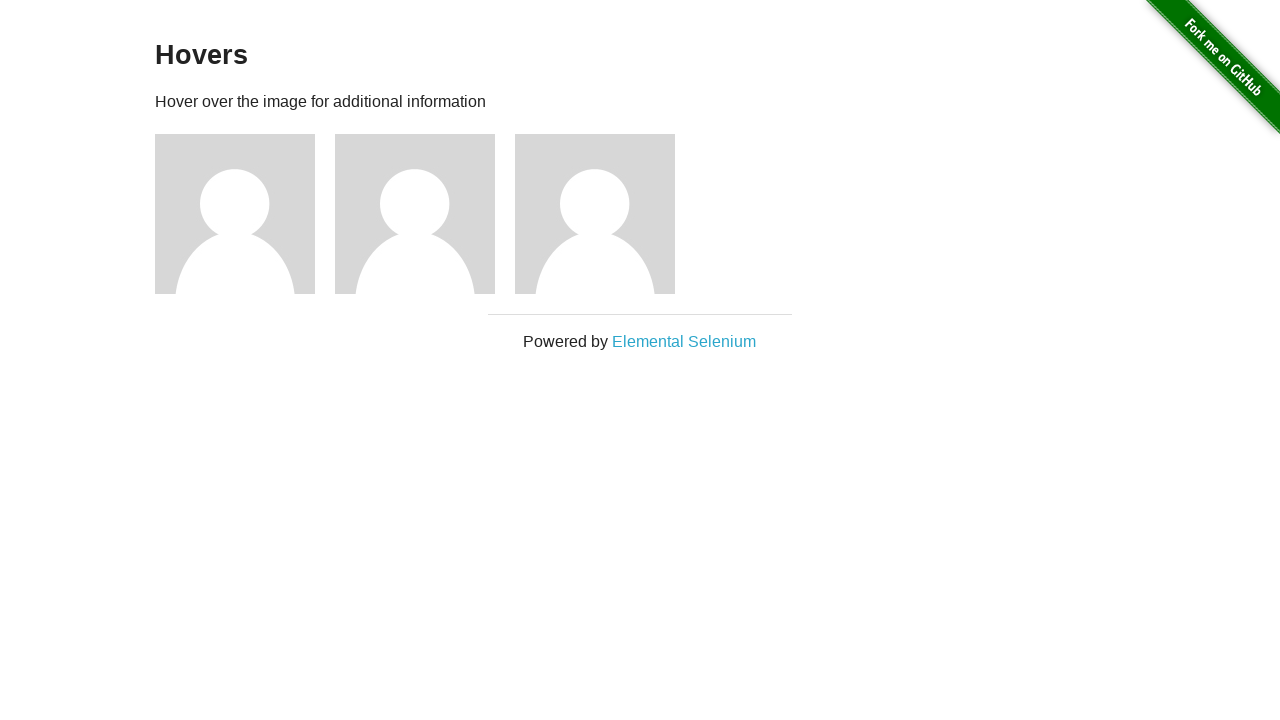